Tests opening a new browser window, navigating to a different page in that window, and verifying that two windows are open.

Starting URL: http://the-internet.herokuapp.com/windows

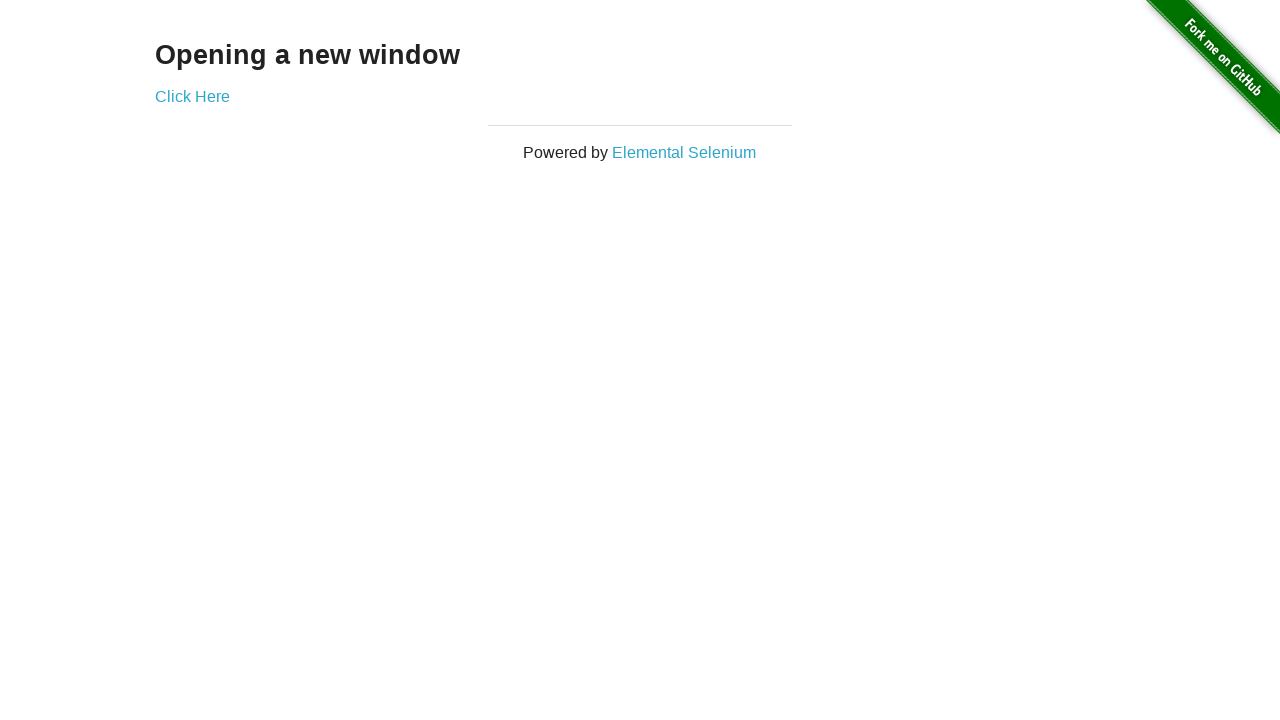

Opened a new browser window
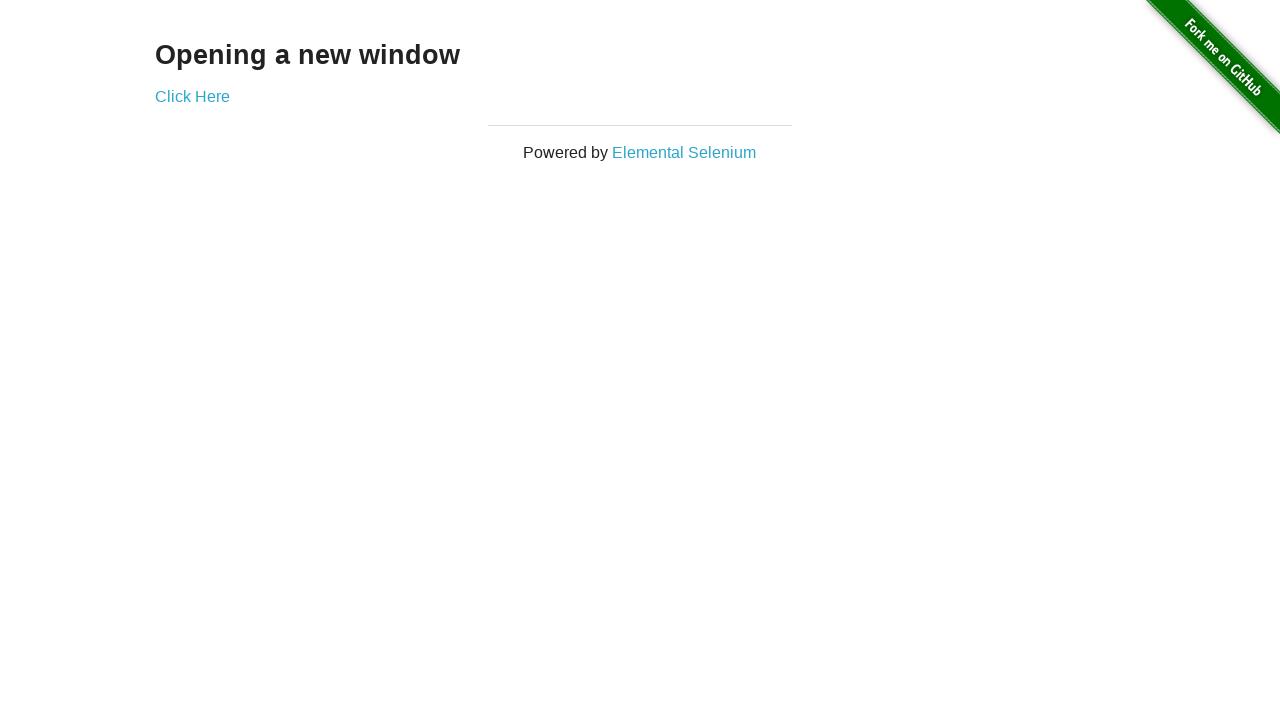

Navigated to typos page in the new window
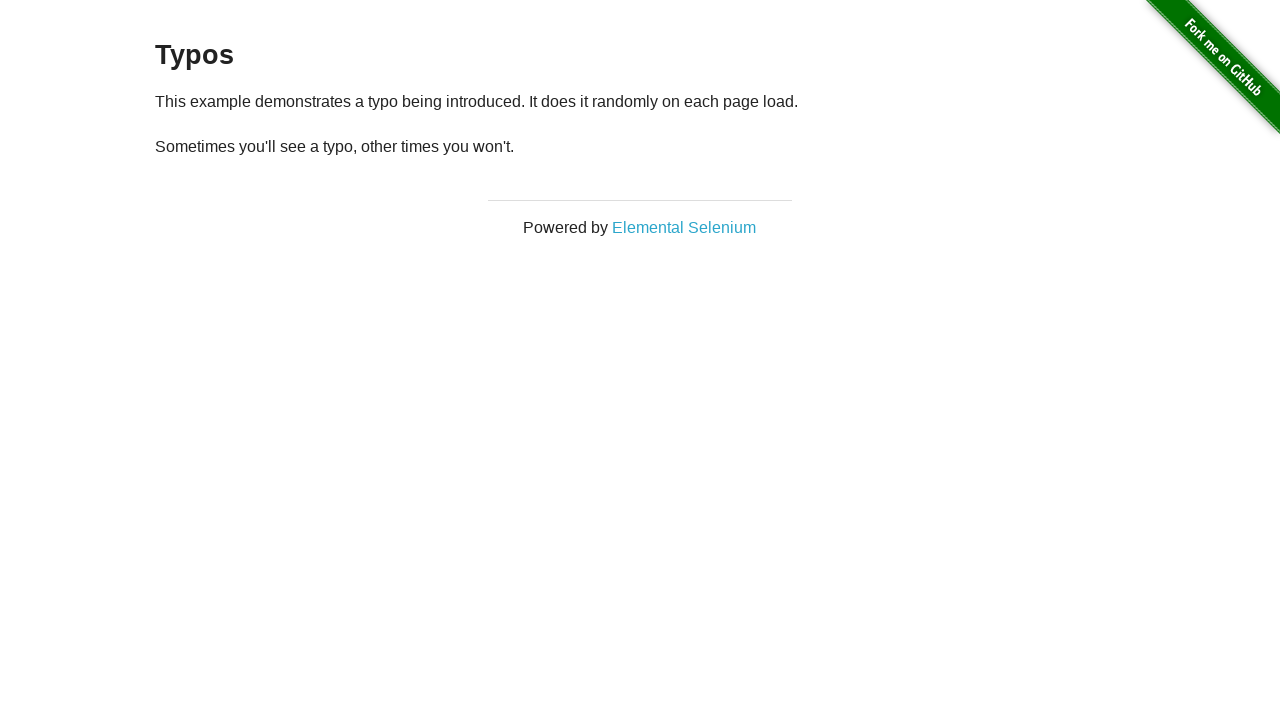

Waited for typos page to load (domcontentloaded)
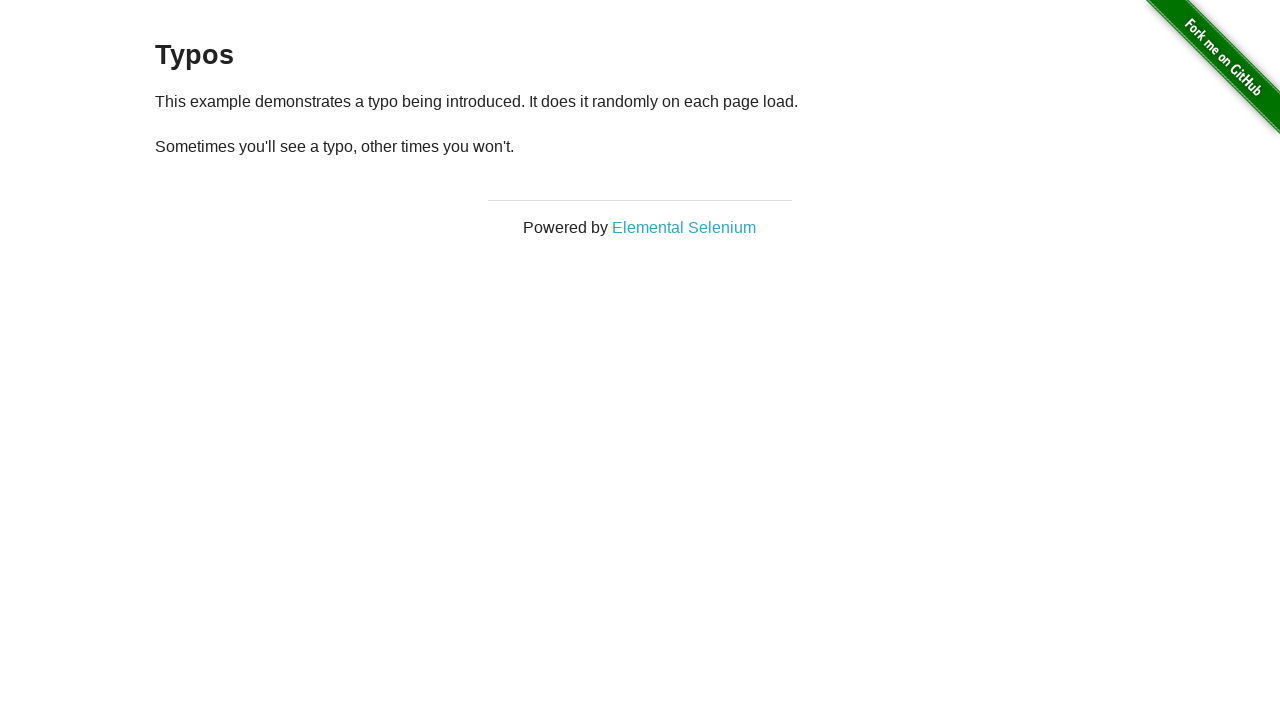

Verified that 2 windows are now open
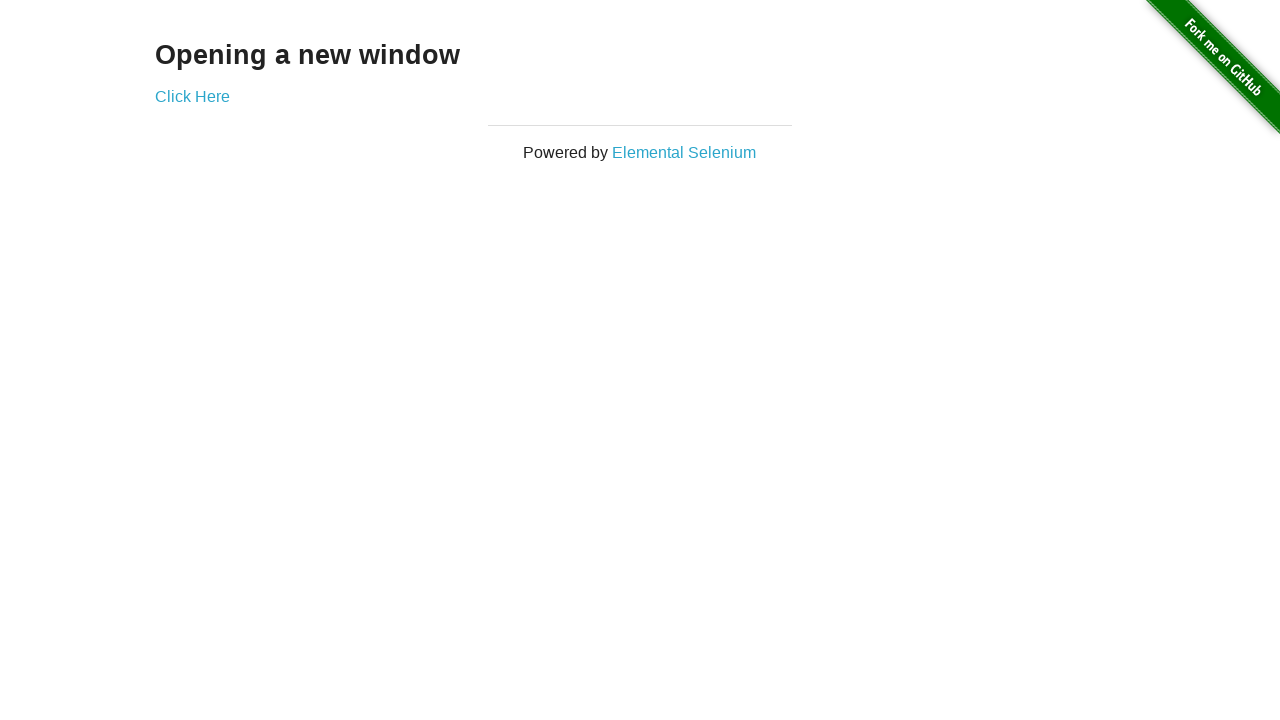

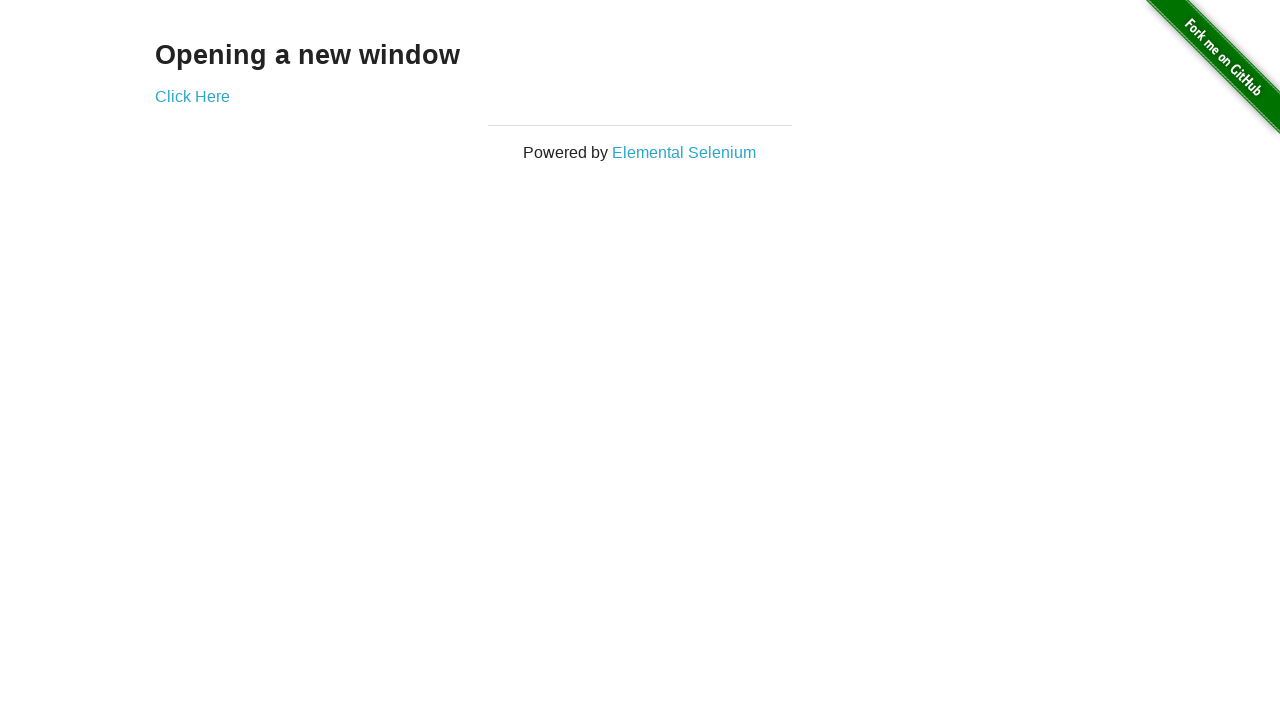